Tests drag and drop functionality by dragging a document image to a trash container within an iframe

Starting URL: https://code.makery.ch/library/dart-drag-and-drop/

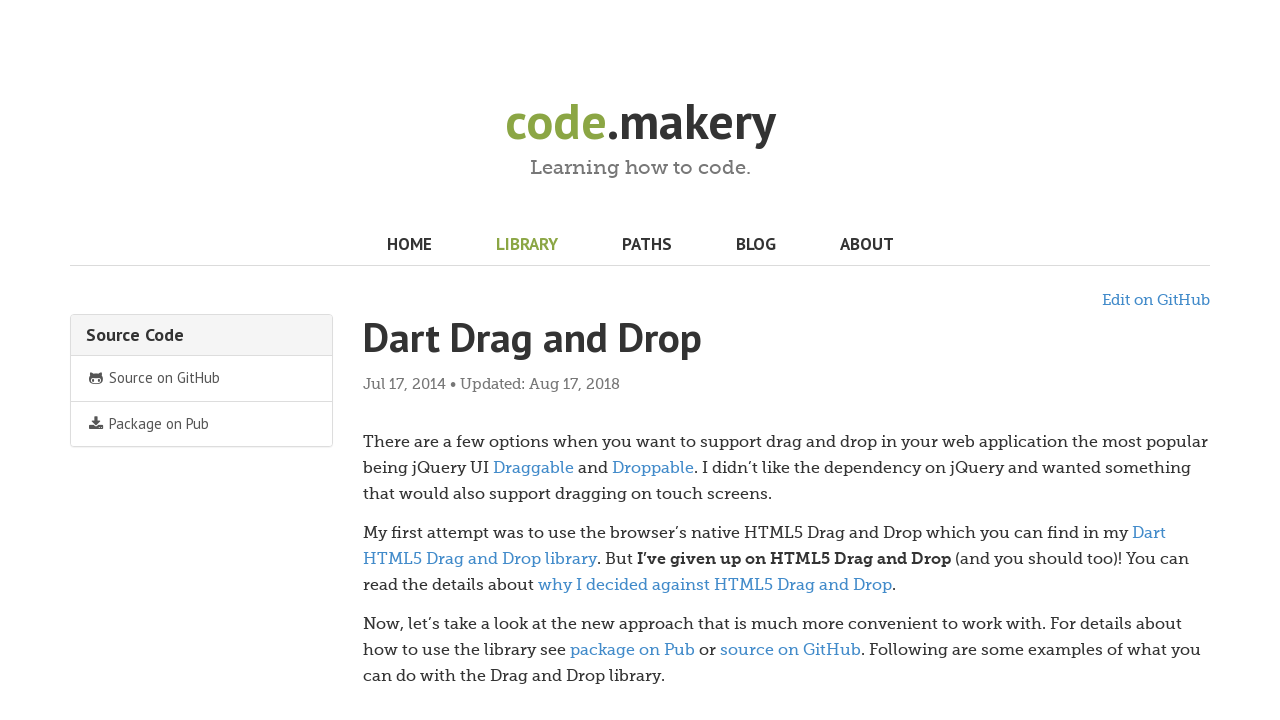

Located the second iframe on the page
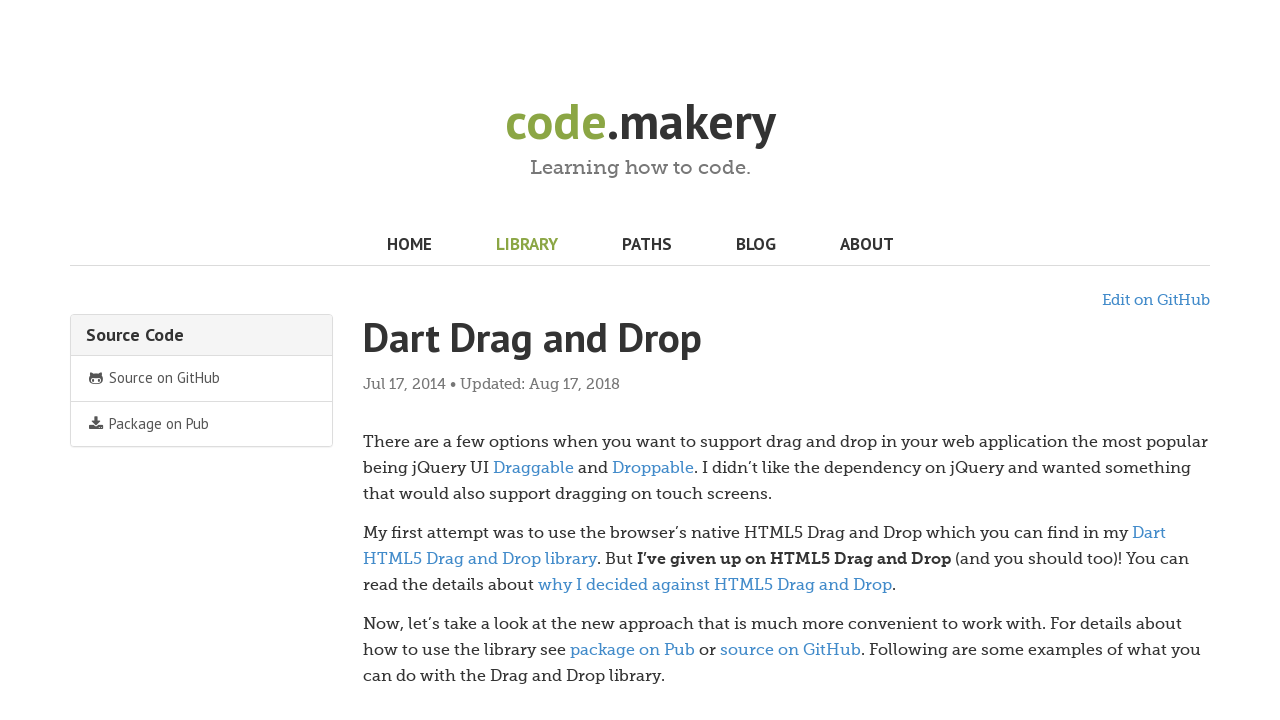

Located the document image element to drag
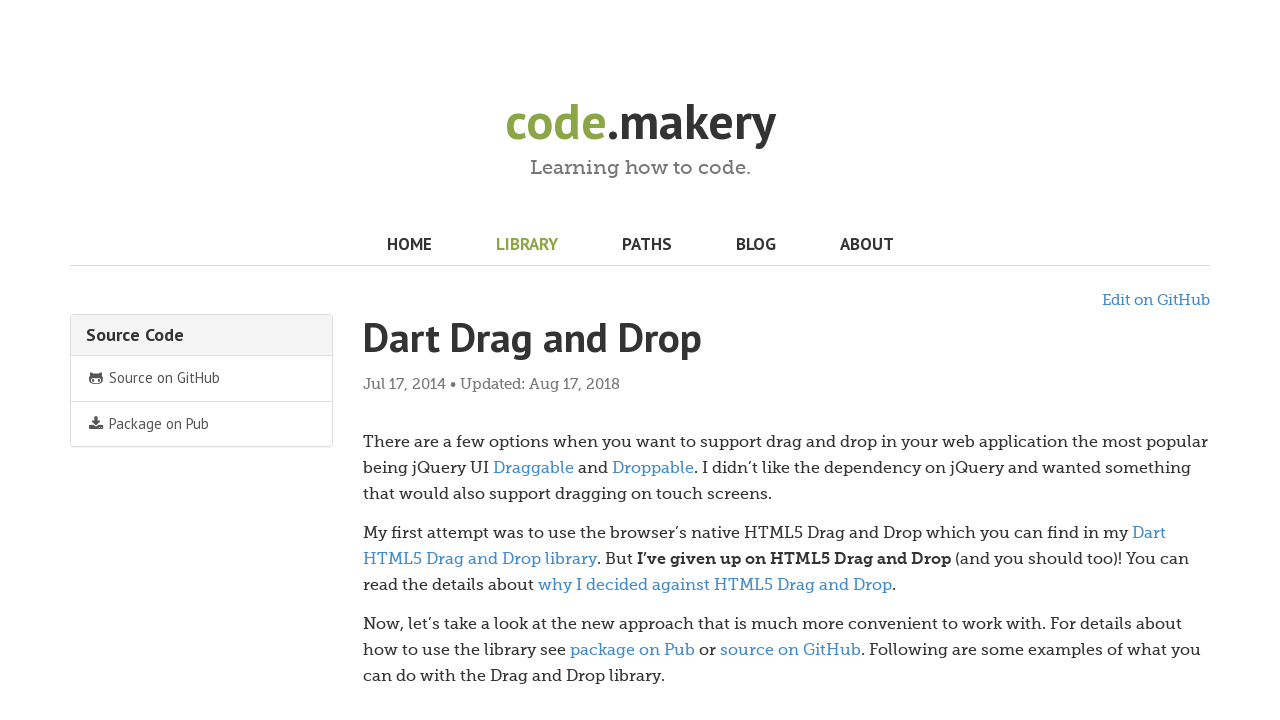

Located the trash container element as drop target
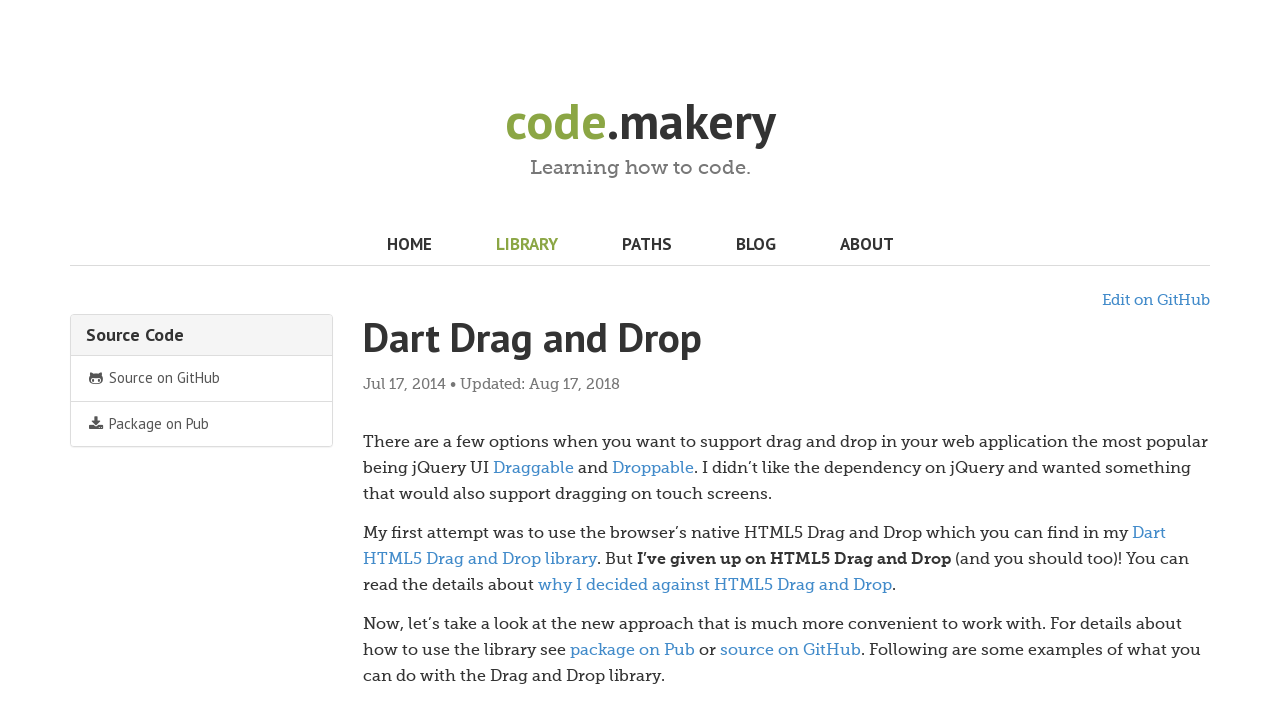

Waited 3 seconds for page to stabilize
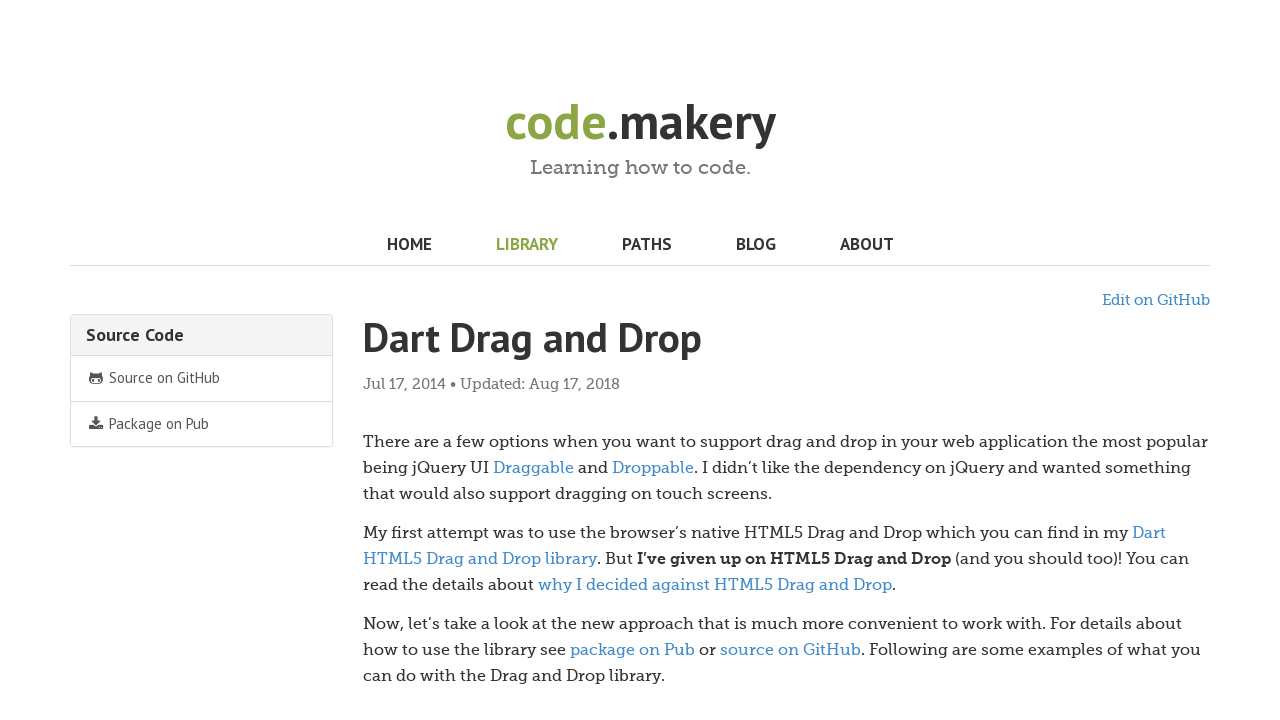

Dragged document image to trash container at (814, 454)
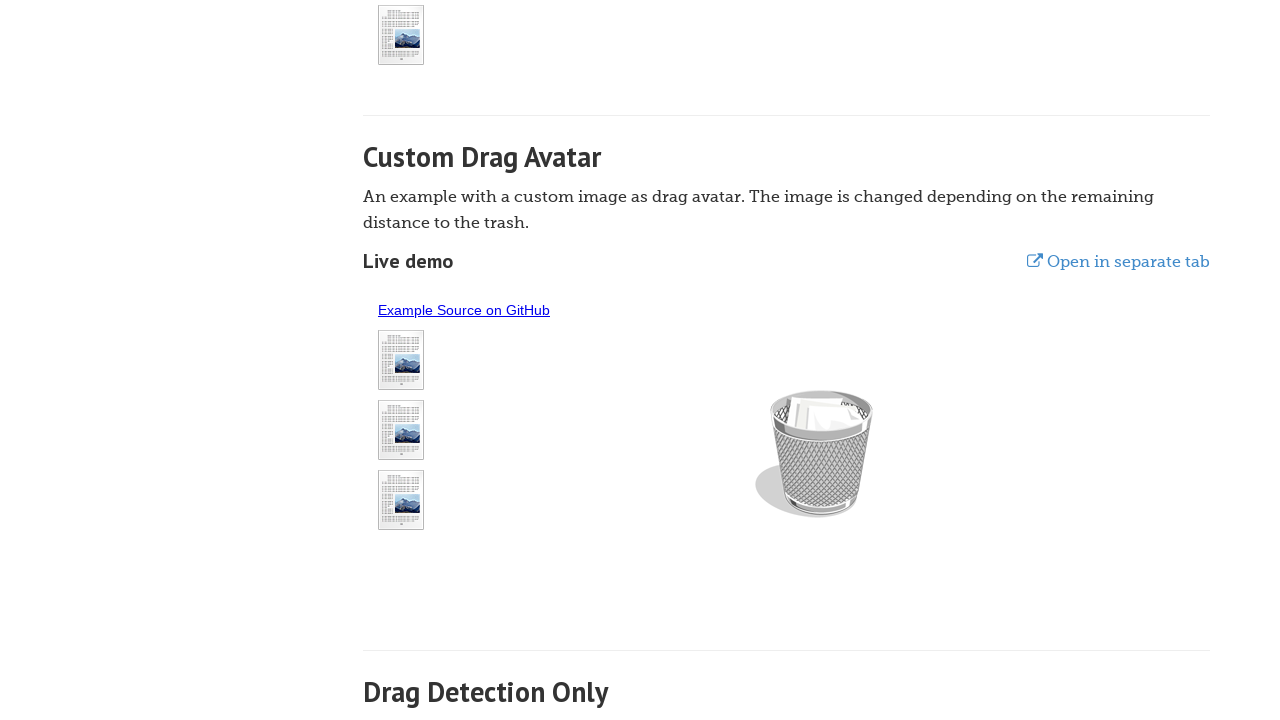

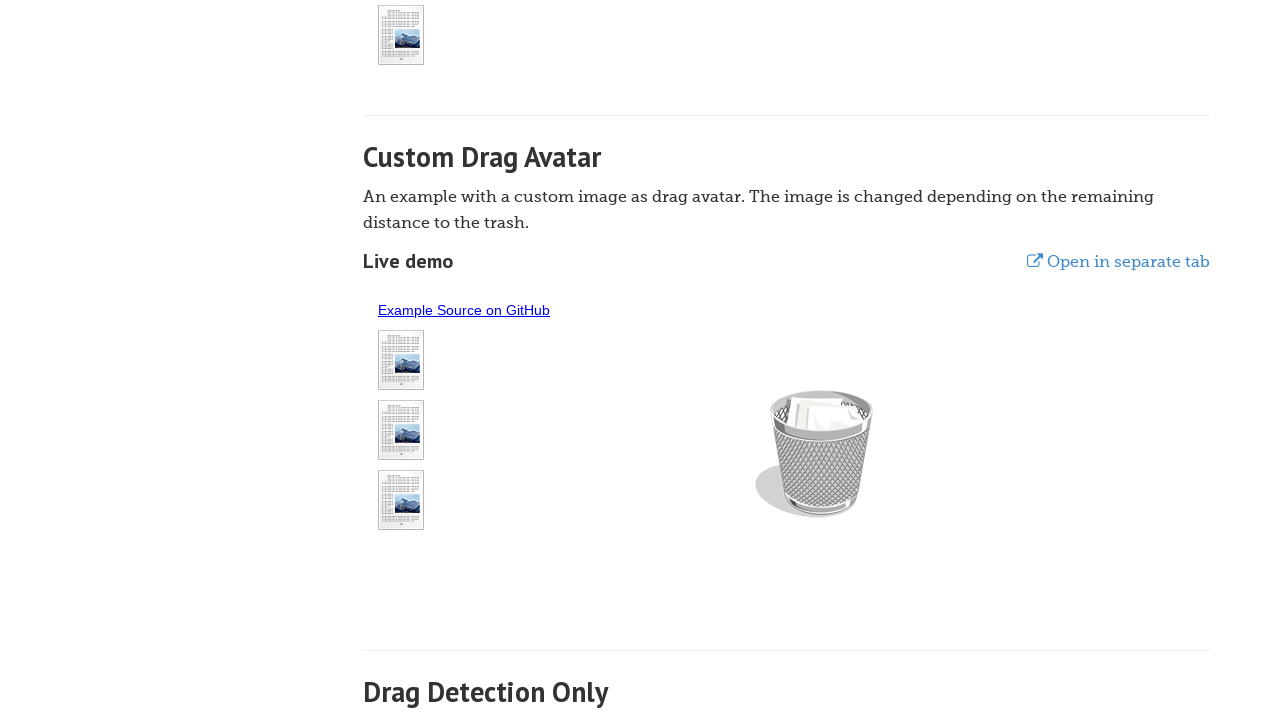